Tests Chapter 3 section by clicking each link, verifying the navigation URL and page header matches expected values, then navigating back to repeat for all links.

Starting URL: https://bonigarcia.dev/selenium-webdriver-java/

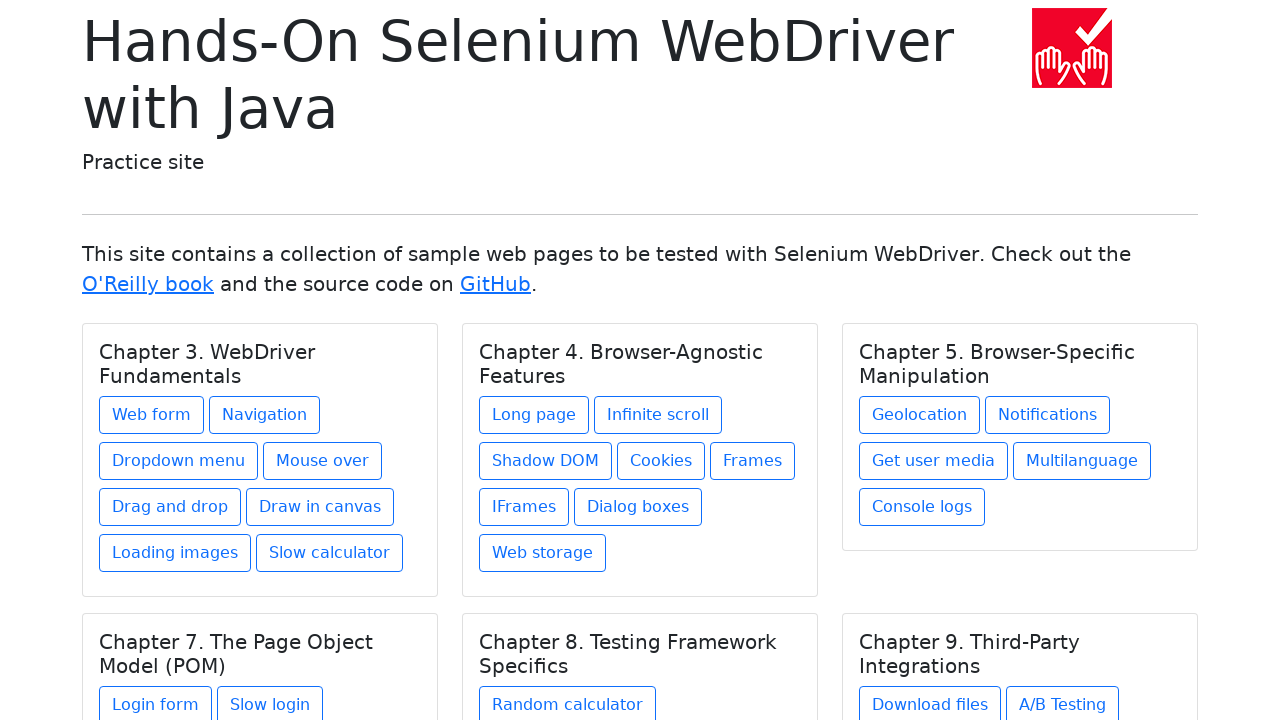

Located all Chapter 3 WebDriver Fundamentals links
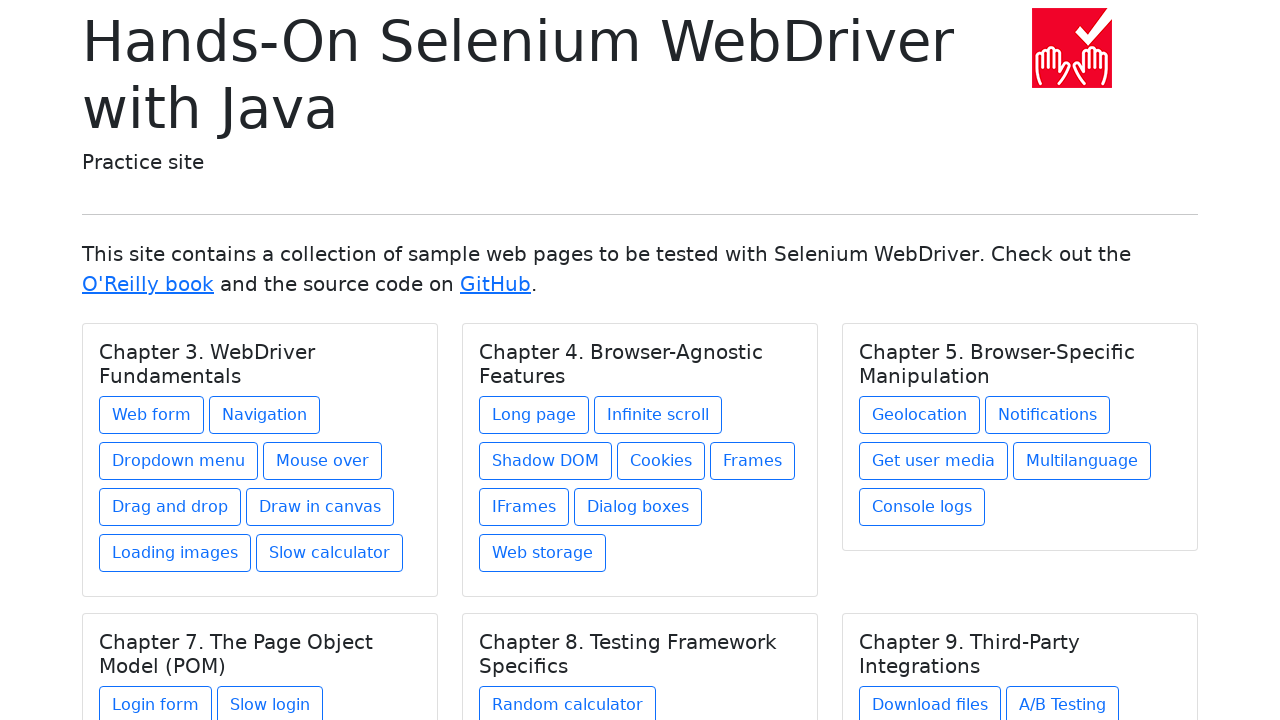

Found 8 Chapter 3 links
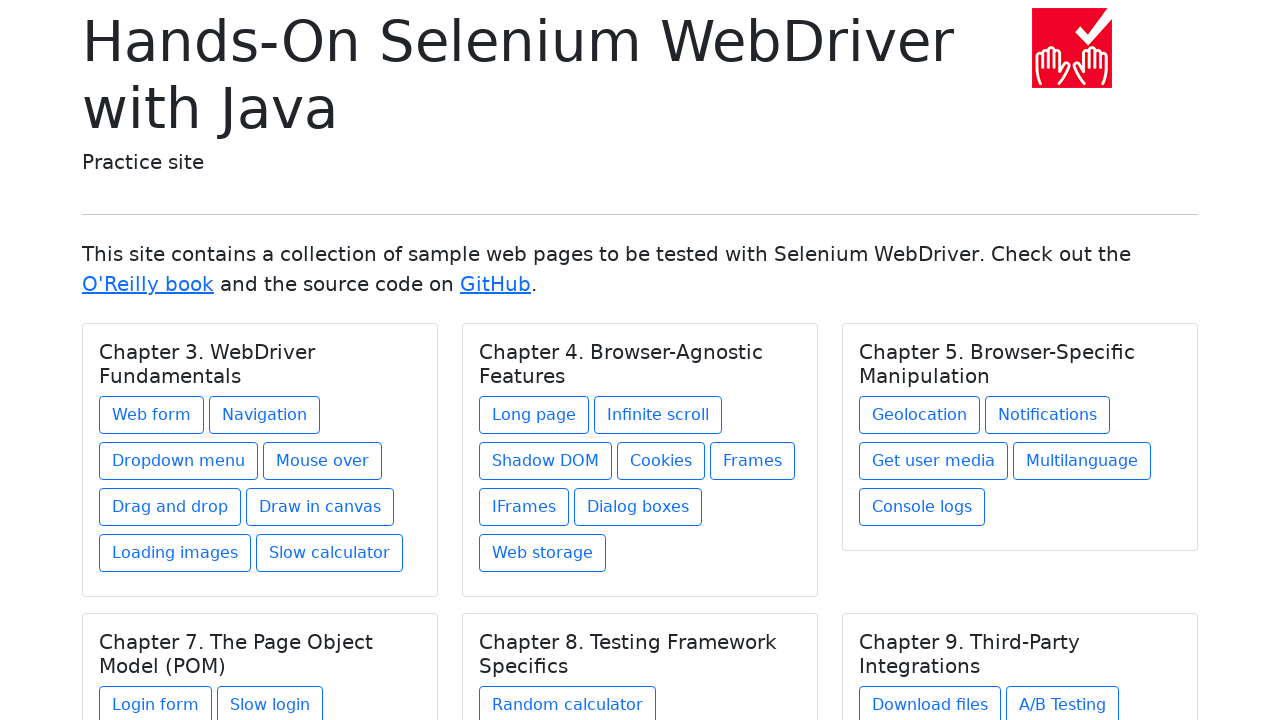

Collected data from all 8 Chapter 3 links
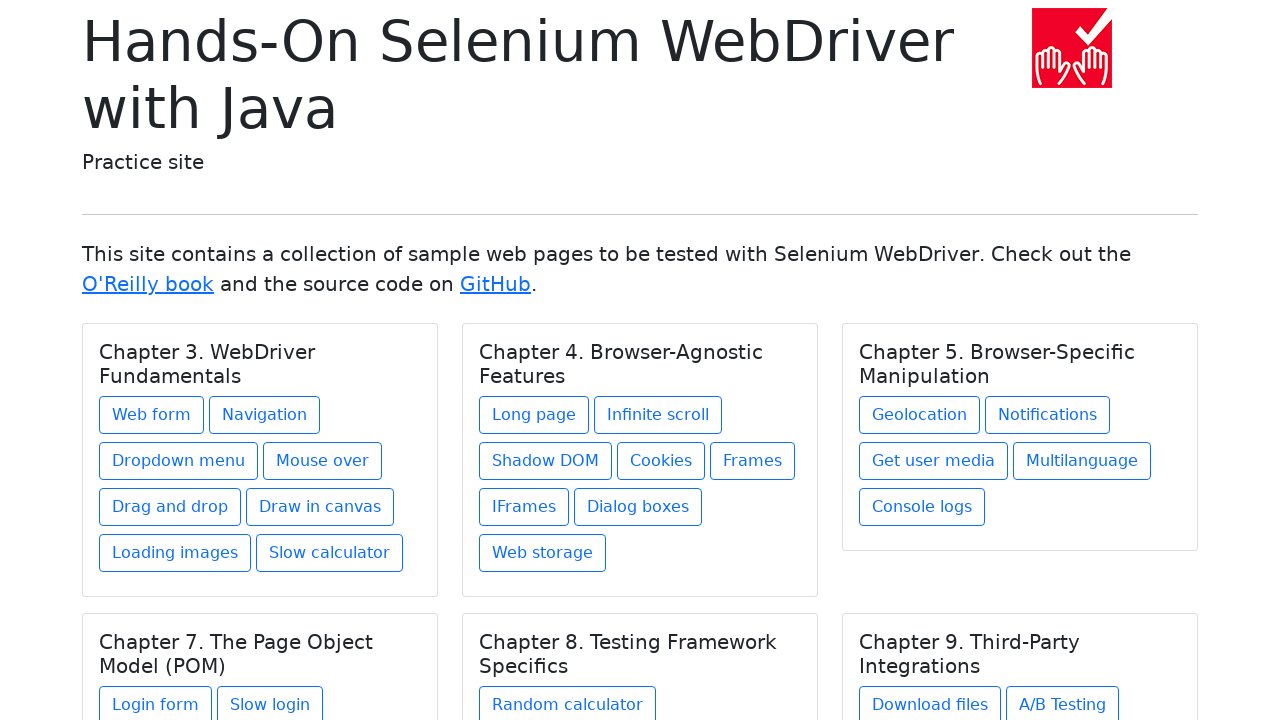

Clicked link: Web form at (152, 415) on //a[text() = 'Web form']
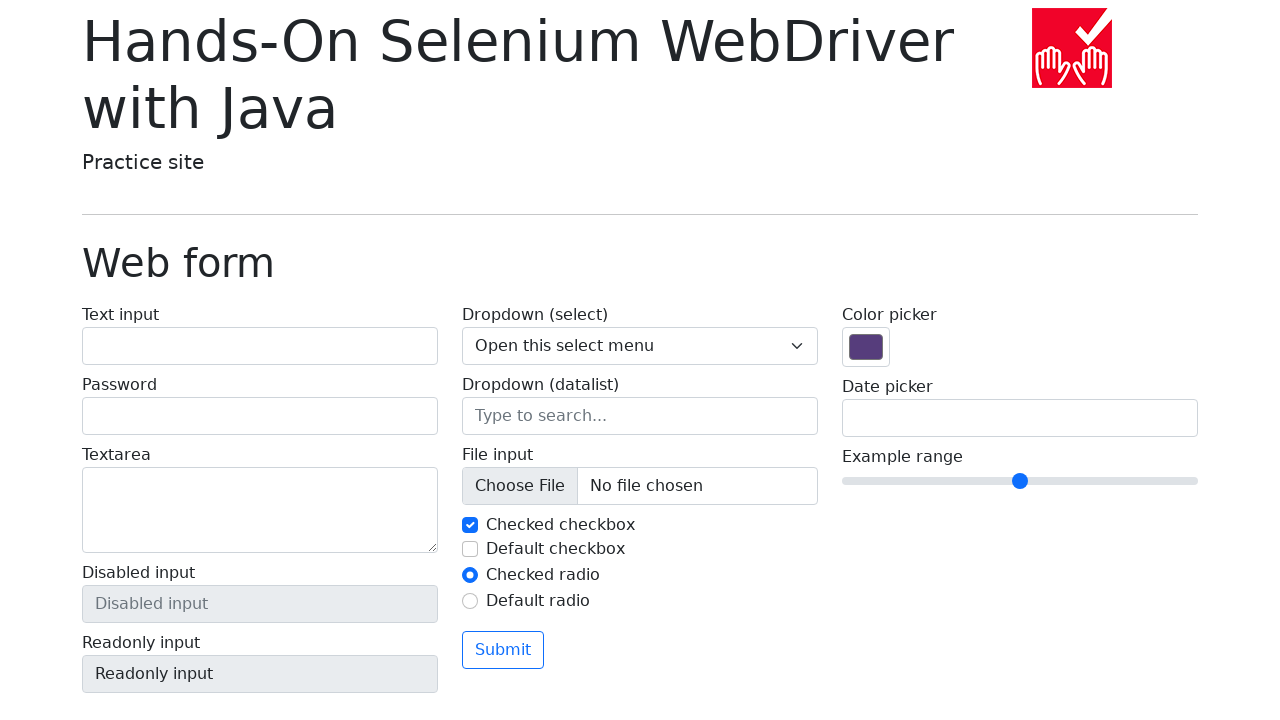

Verified URL matches expected: https://bonigarcia.dev/selenium-webdriver-java/web-form.html
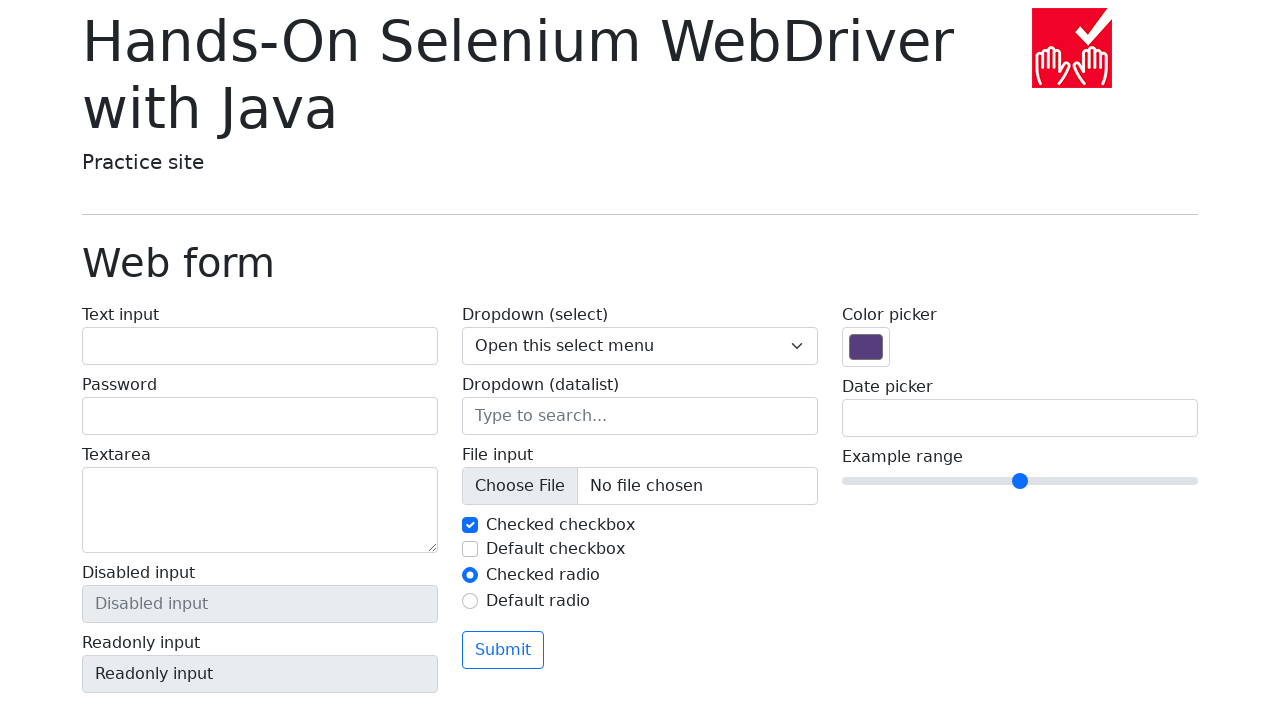

Verified page header matches 'Web form'
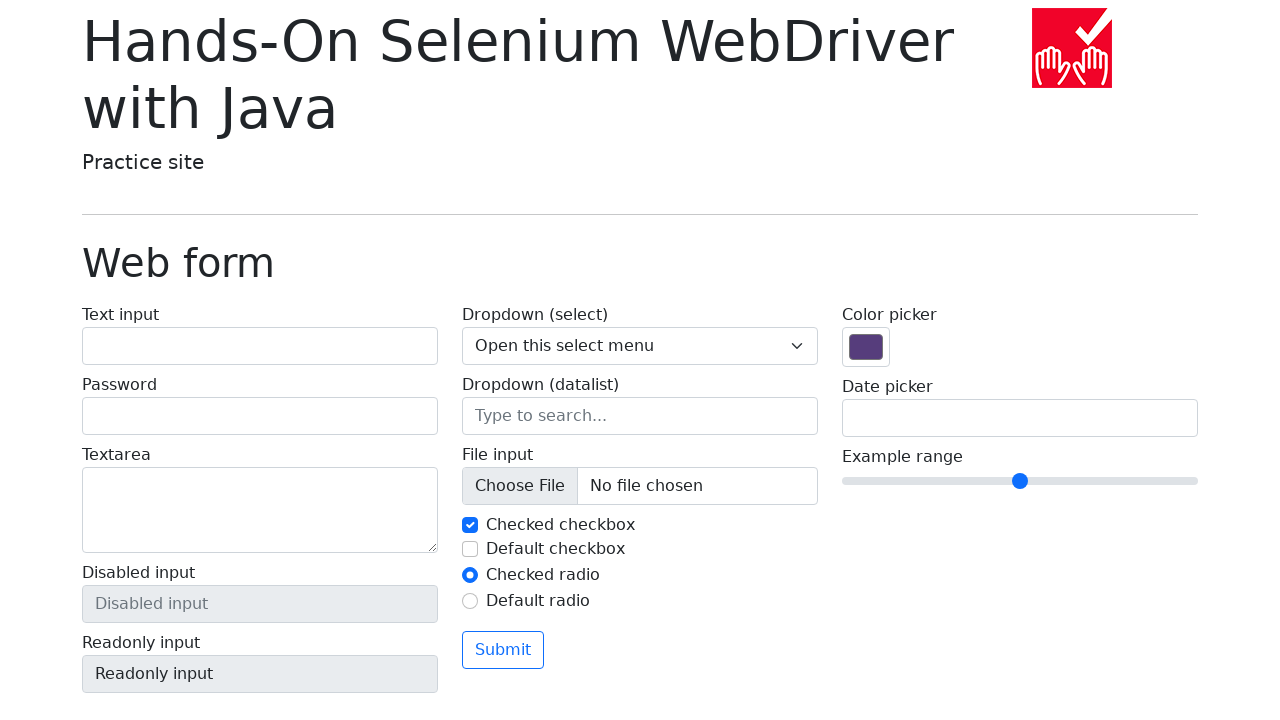

Navigated back from Web form page
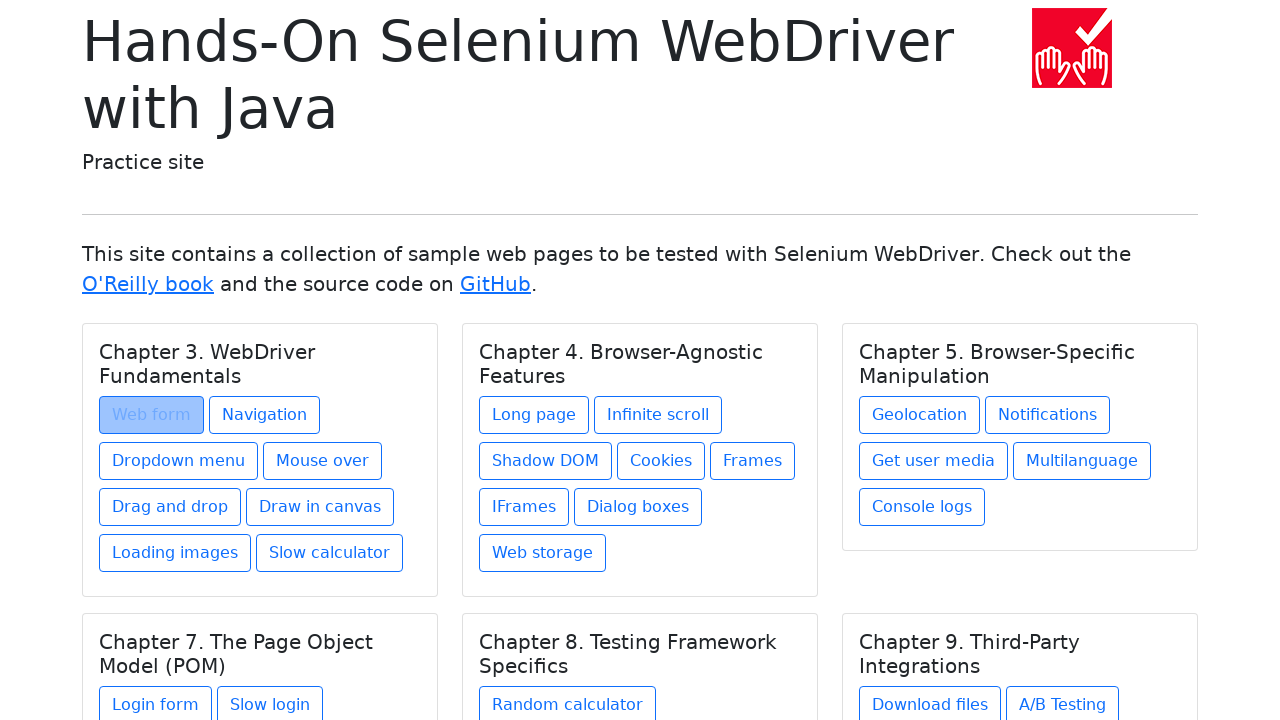

Clicked link: Navigation at (264, 415) on //a[text() = 'Navigation']
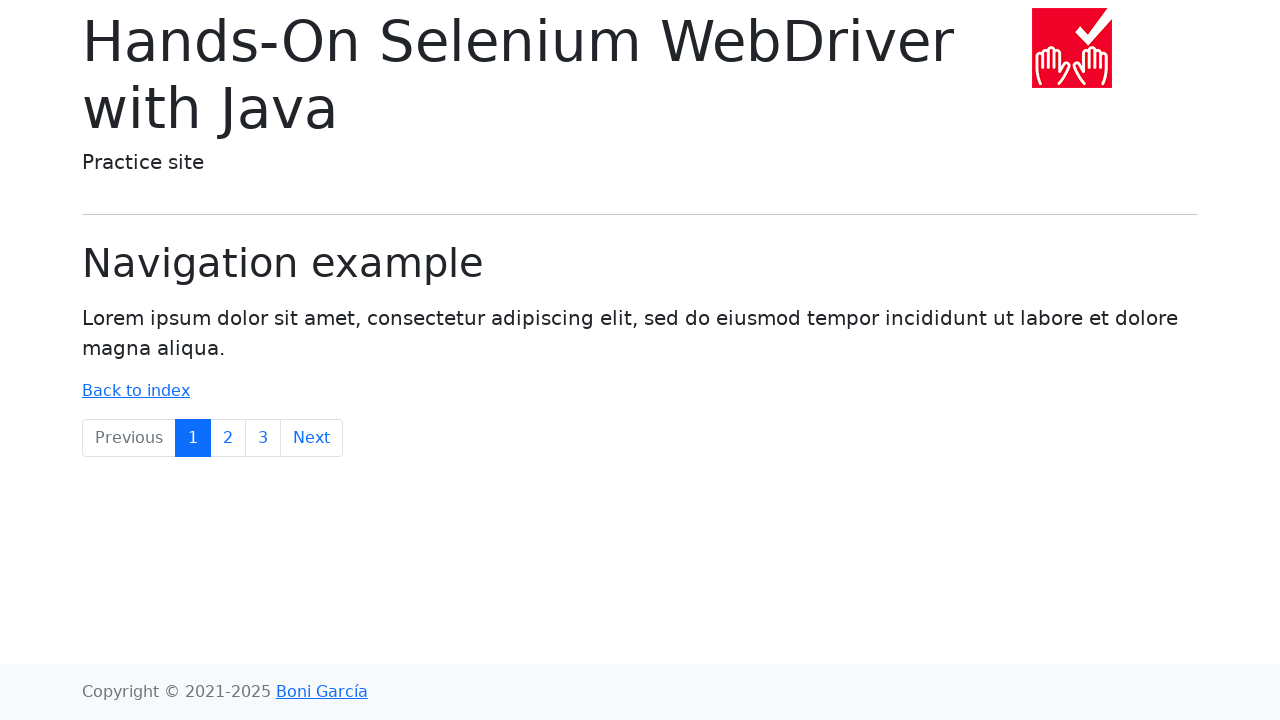

Verified URL matches expected: https://bonigarcia.dev/selenium-webdriver-java/navigation1.html
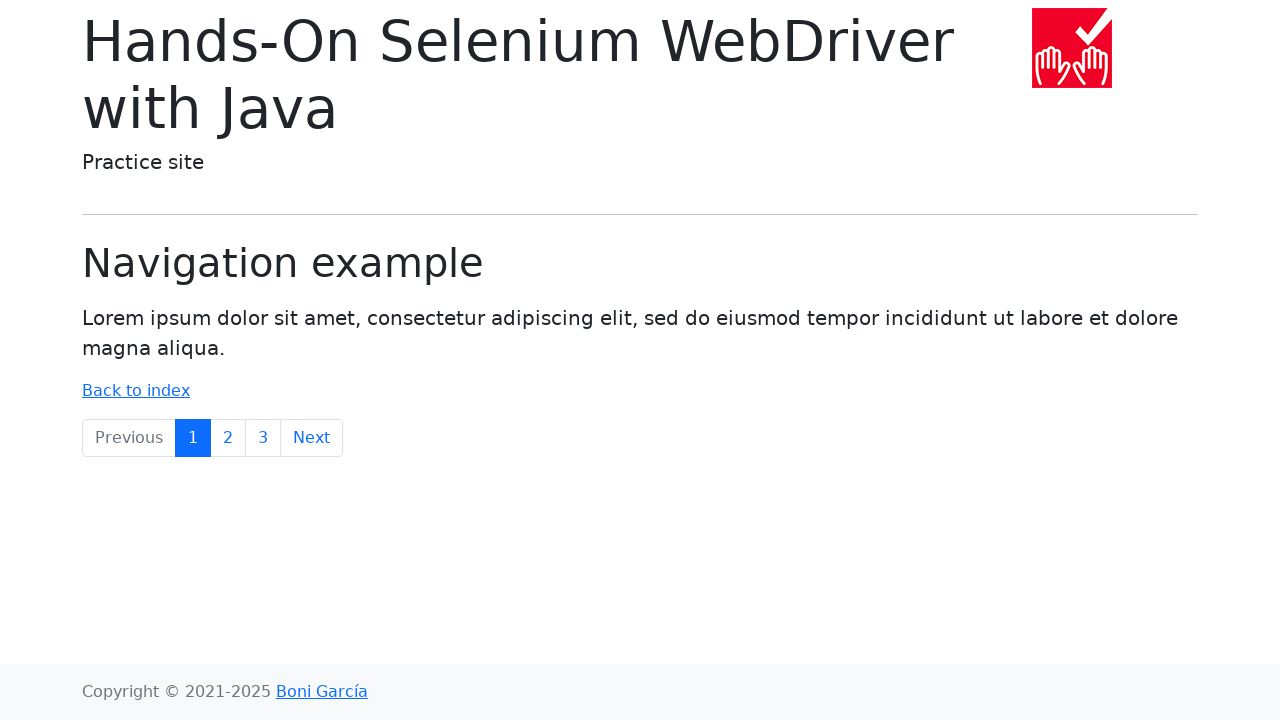

Verified page header matches 'Navigation example'
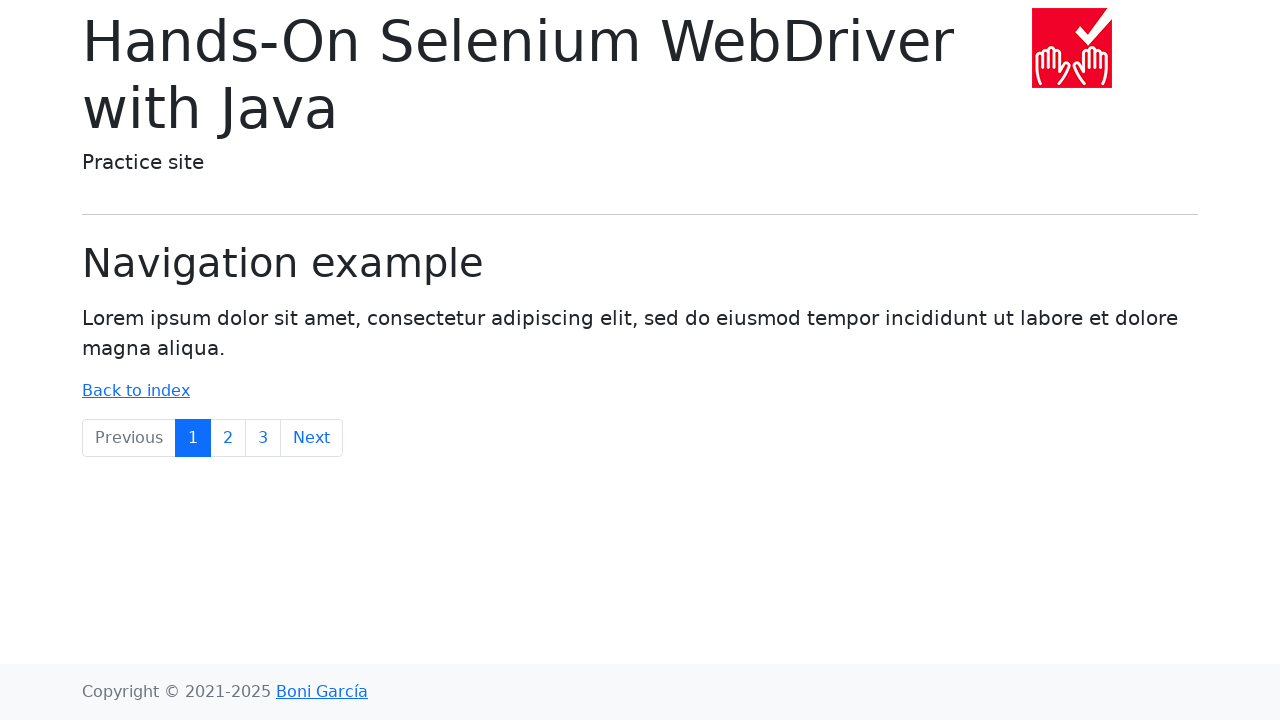

Navigated back from Navigation page
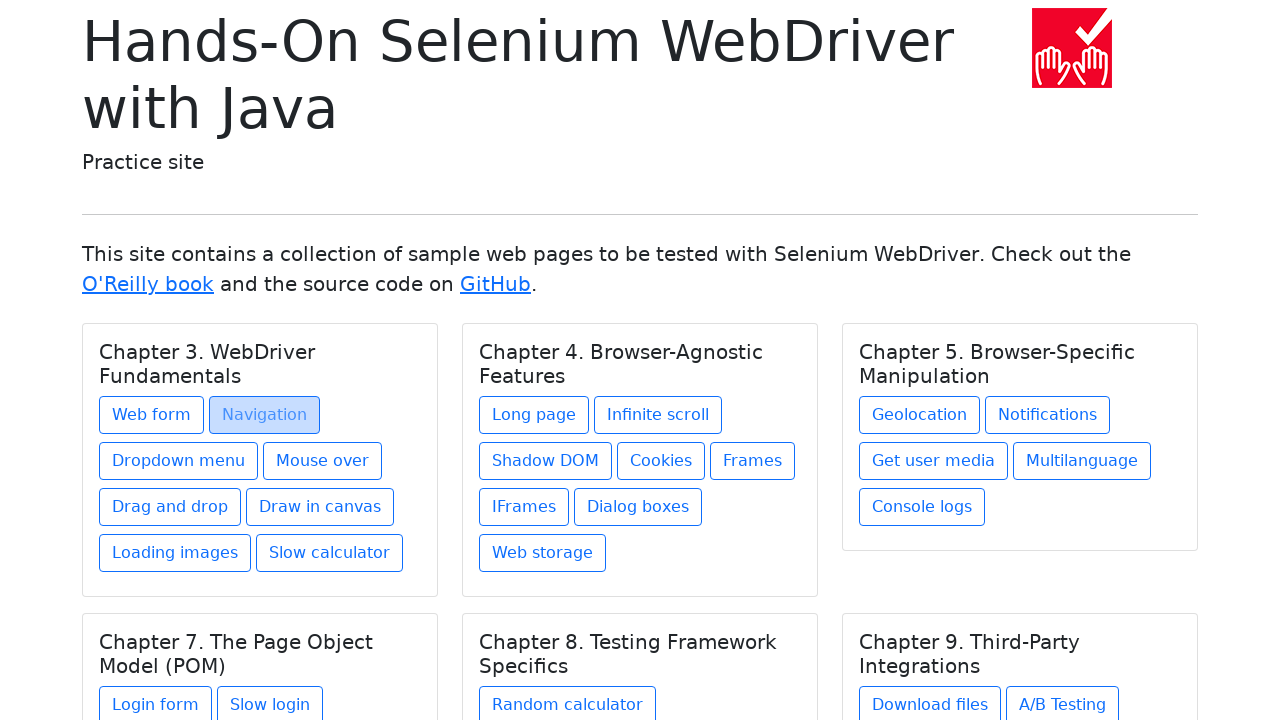

Clicked link: Dropdown menu at (178, 461) on //a[text() = 'Dropdown menu']
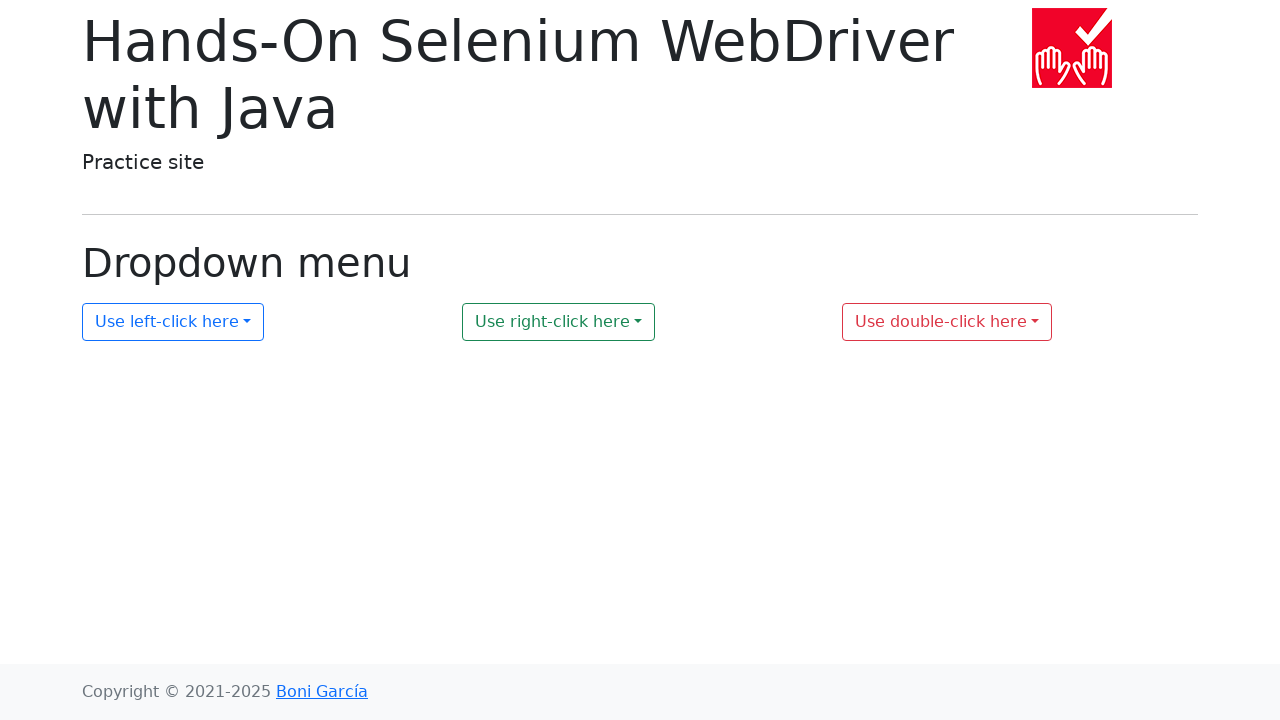

Verified URL matches expected: https://bonigarcia.dev/selenium-webdriver-java/dropdown-menu.html
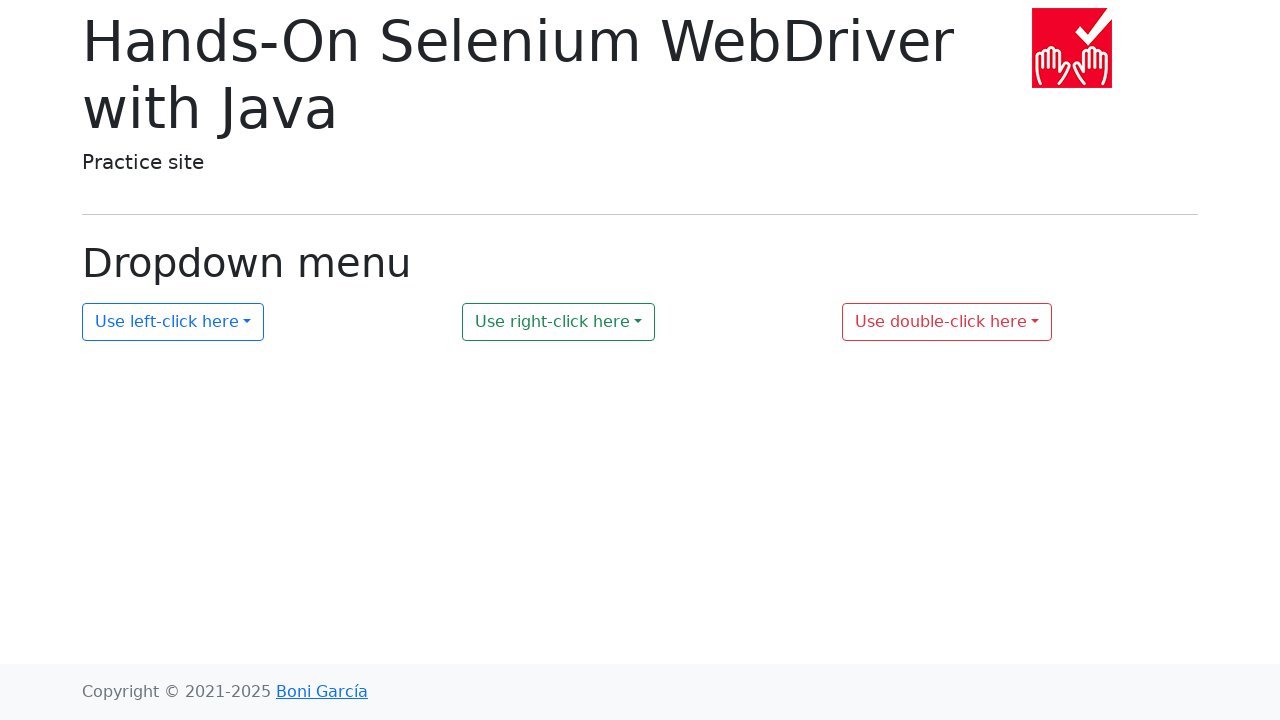

Verified page header matches 'Dropdown menu'
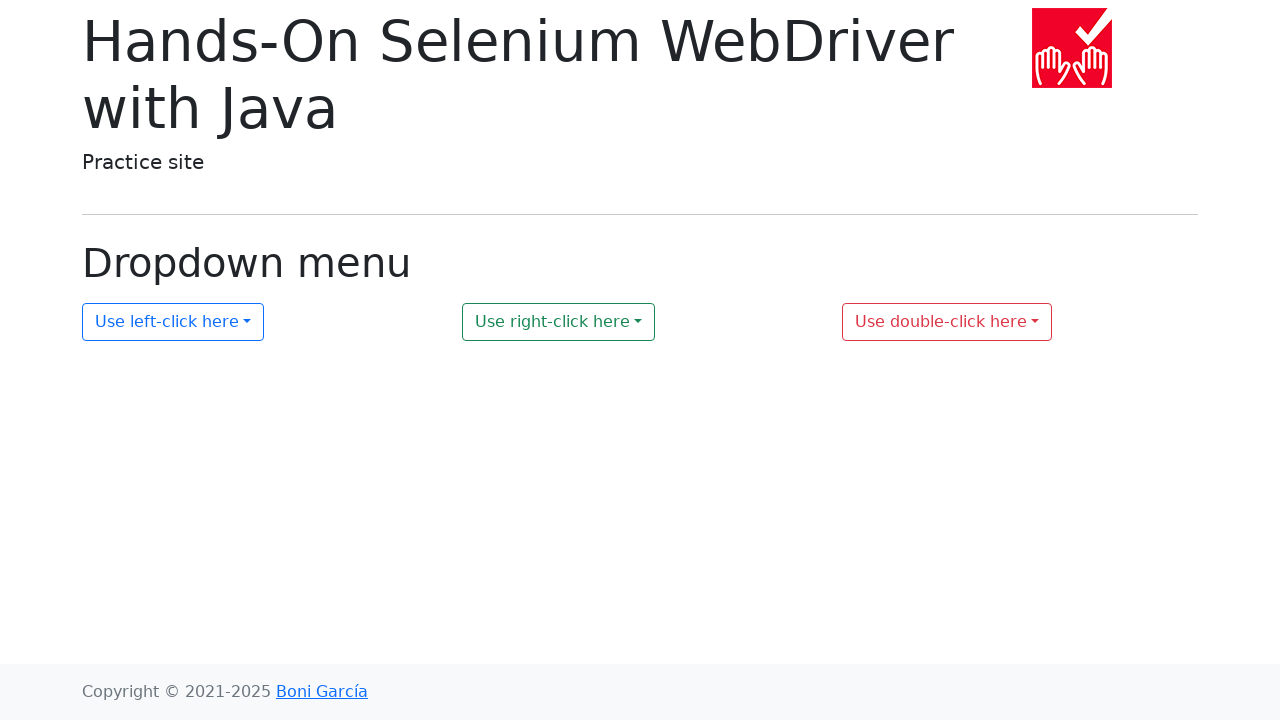

Navigated back from Dropdown menu page
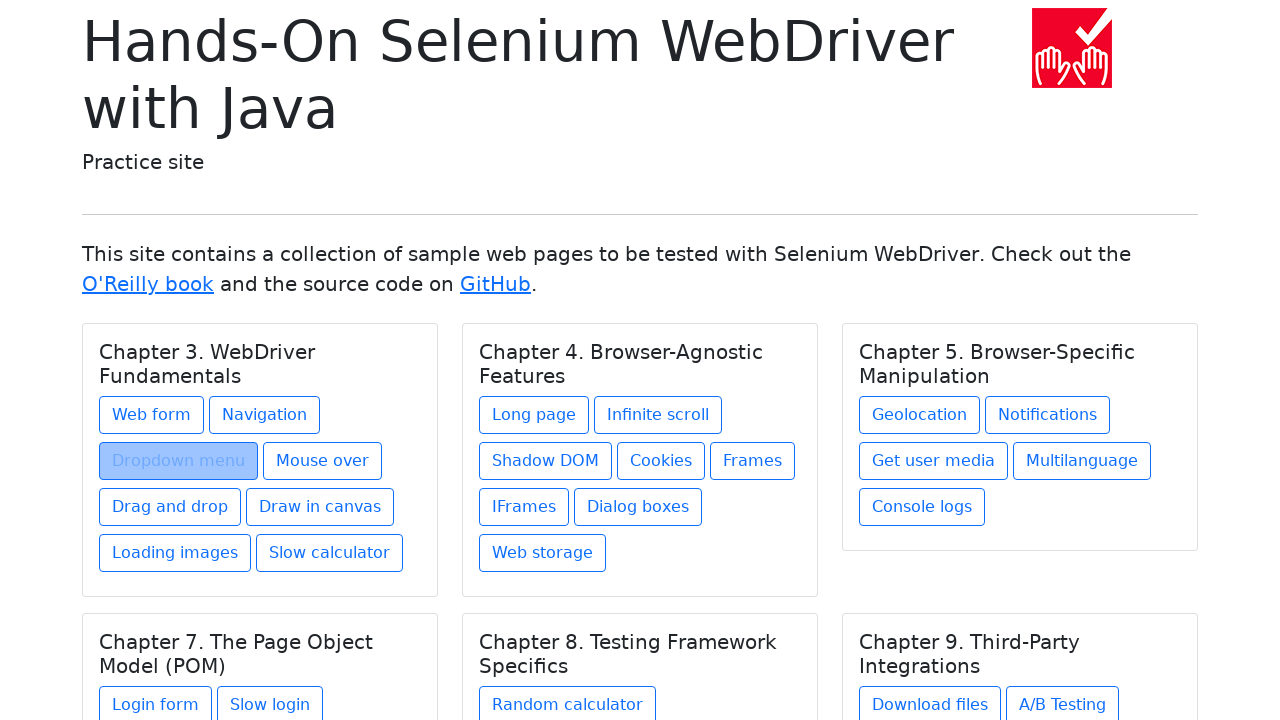

Clicked link: Mouse over at (322, 461) on //a[text() = 'Mouse over']
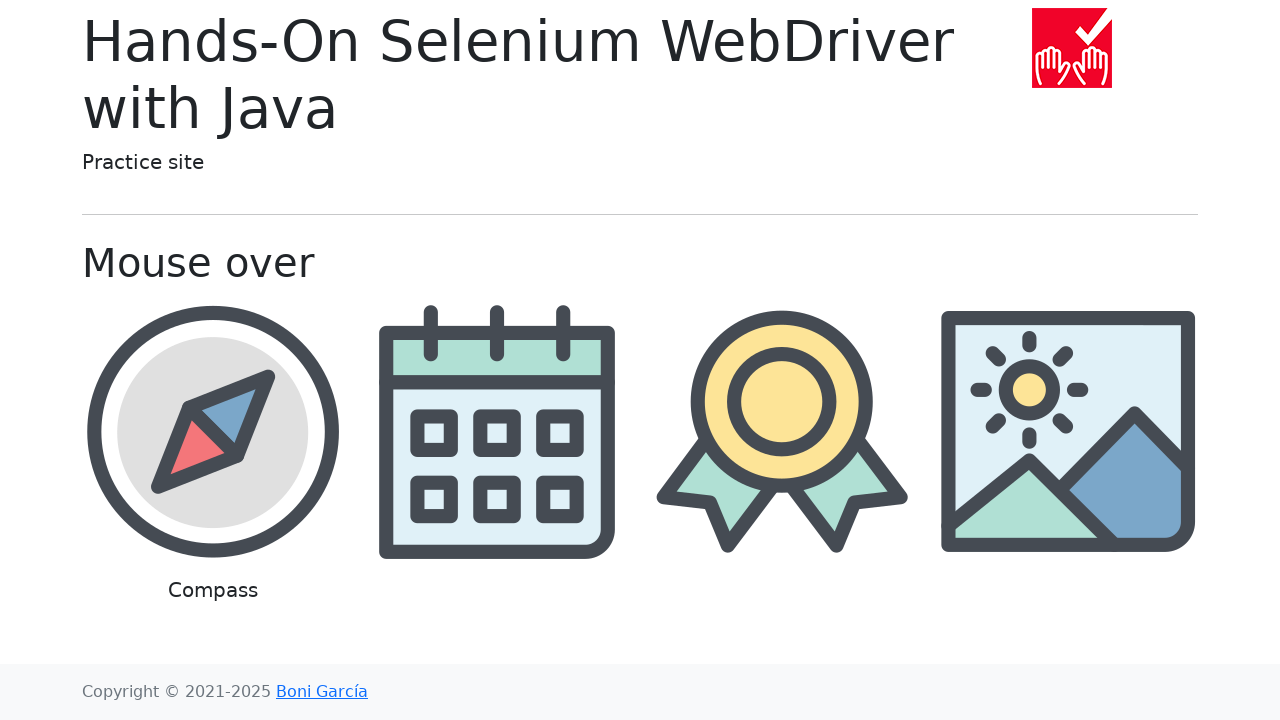

Verified URL matches expected: https://bonigarcia.dev/selenium-webdriver-java/mouse-over.html
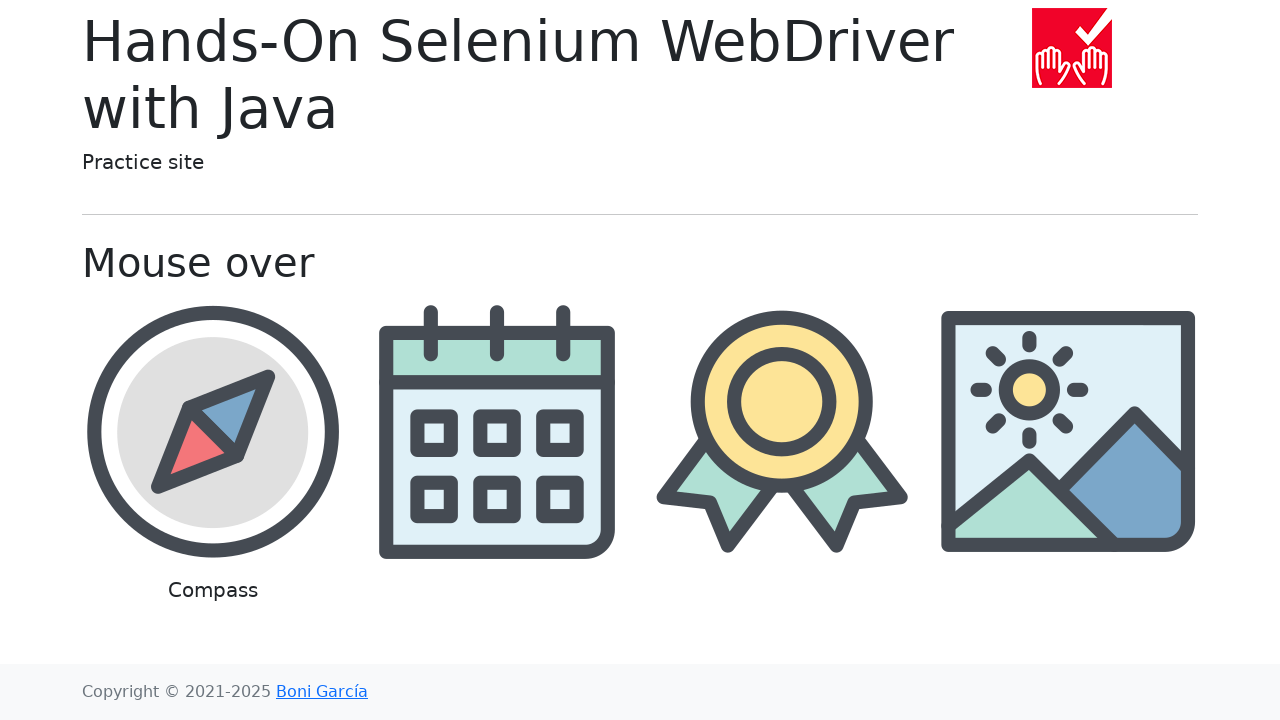

Verified page header matches 'Mouse over'
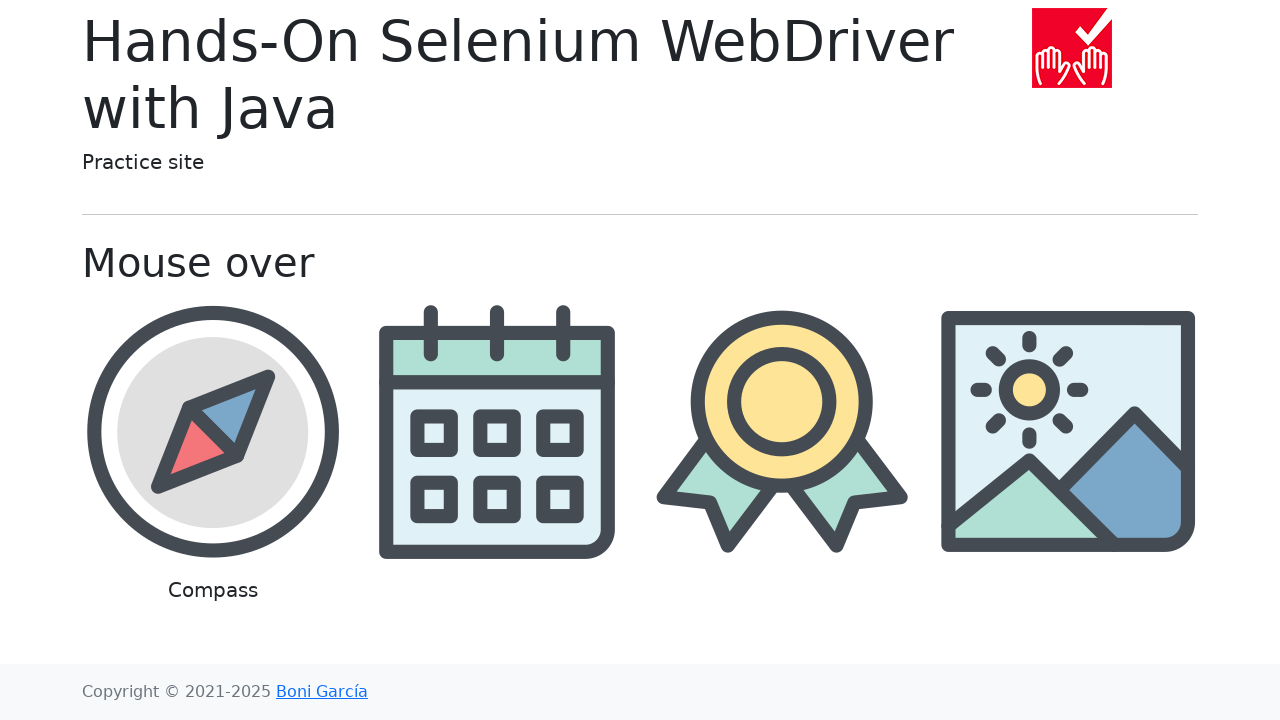

Navigated back from Mouse over page
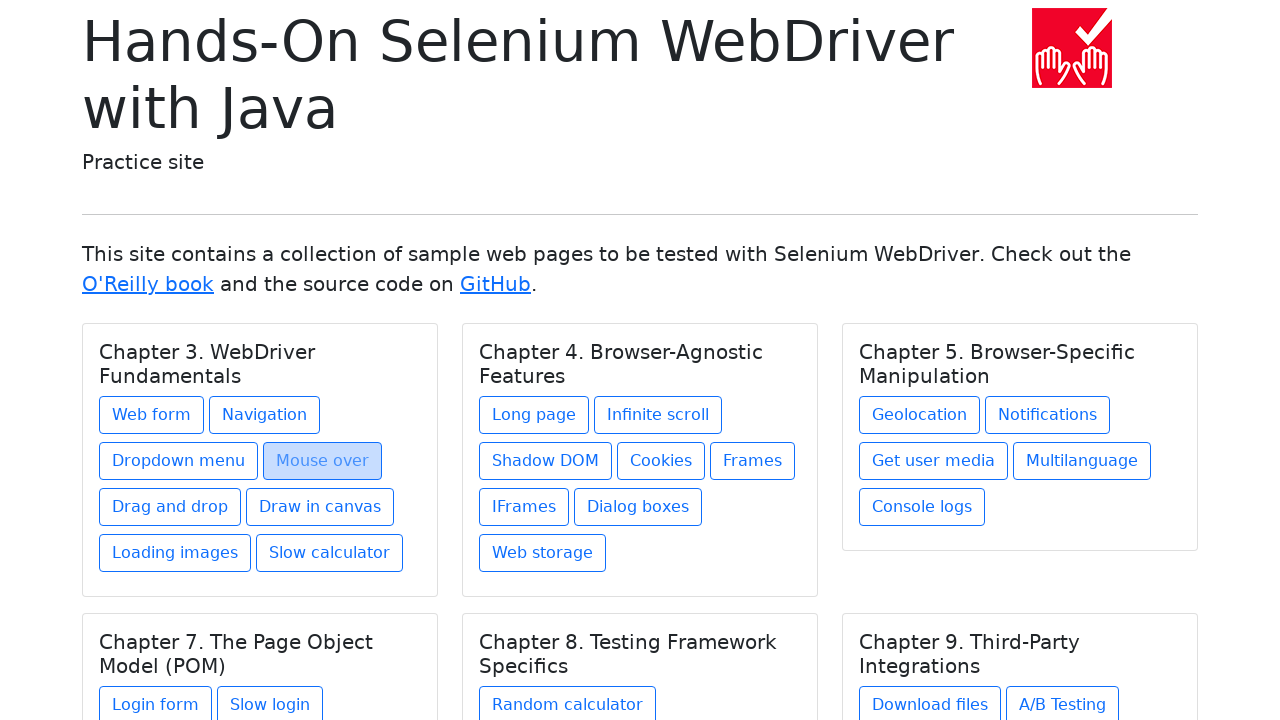

Clicked link: Drag and drop at (170, 507) on //a[text() = 'Drag and drop']
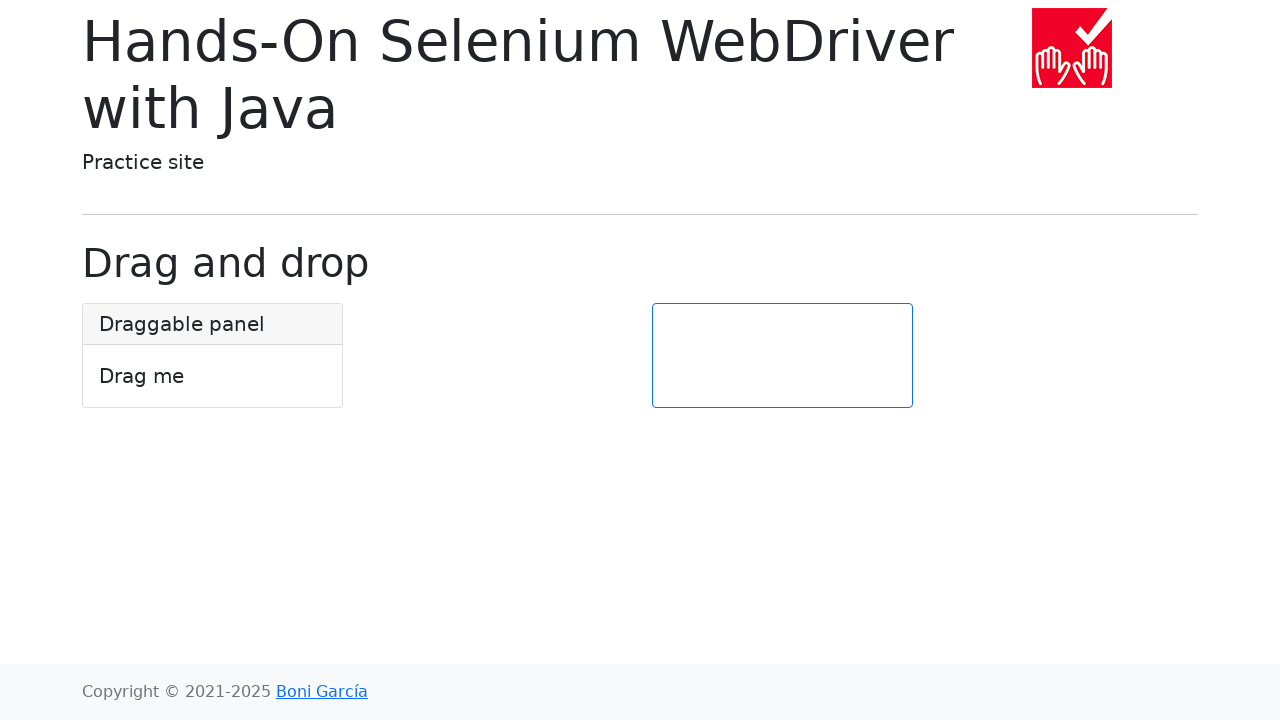

Verified URL matches expected: https://bonigarcia.dev/selenium-webdriver-java/drag-and-drop.html
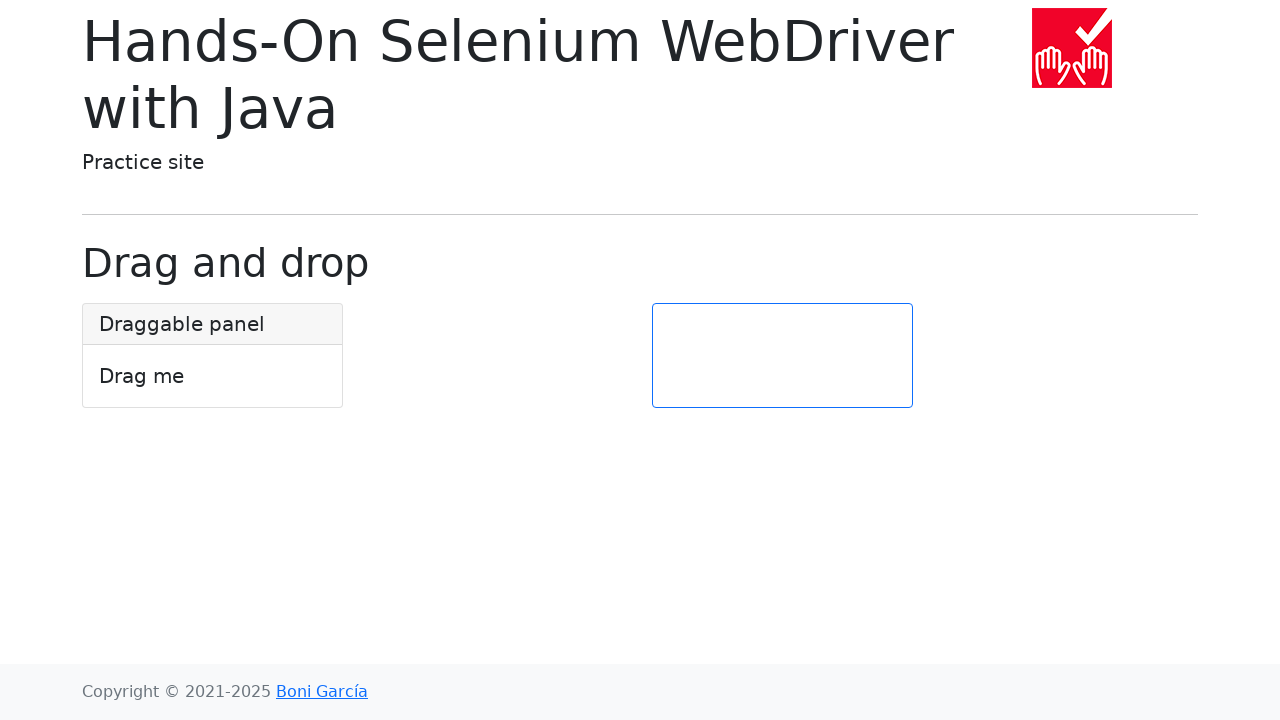

Verified page header matches 'Drag and drop'
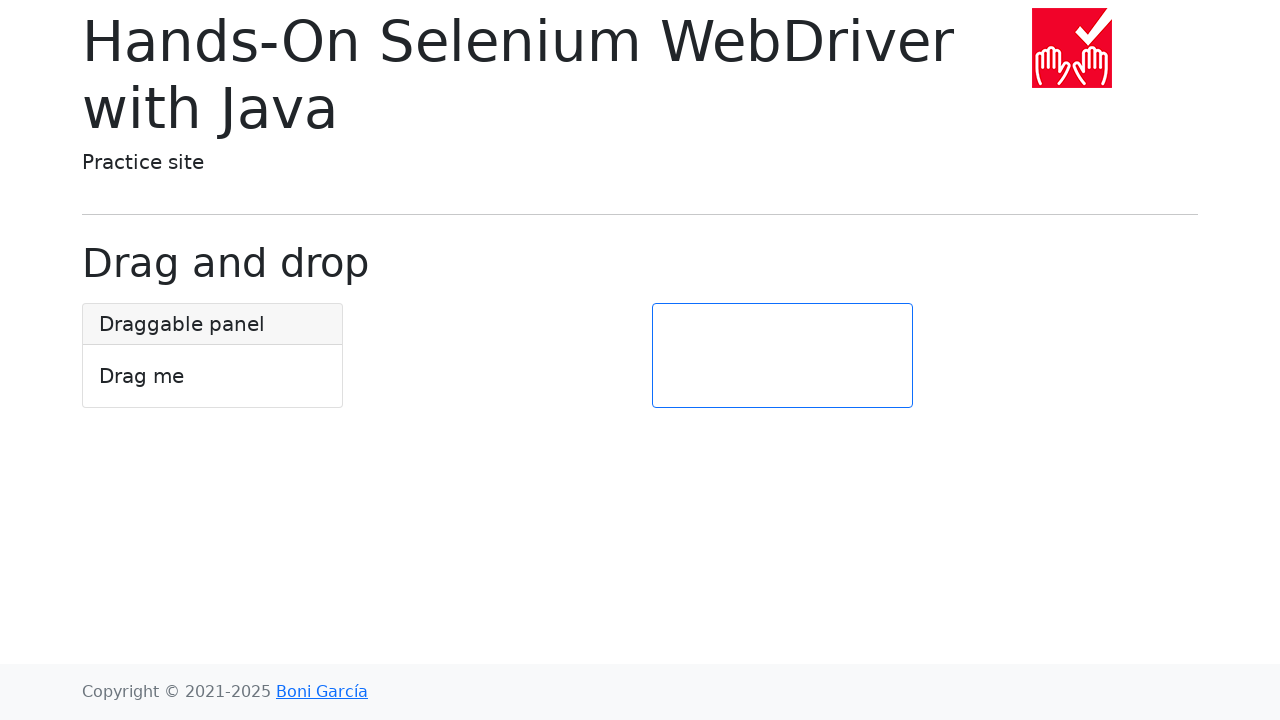

Navigated back from Drag and drop page
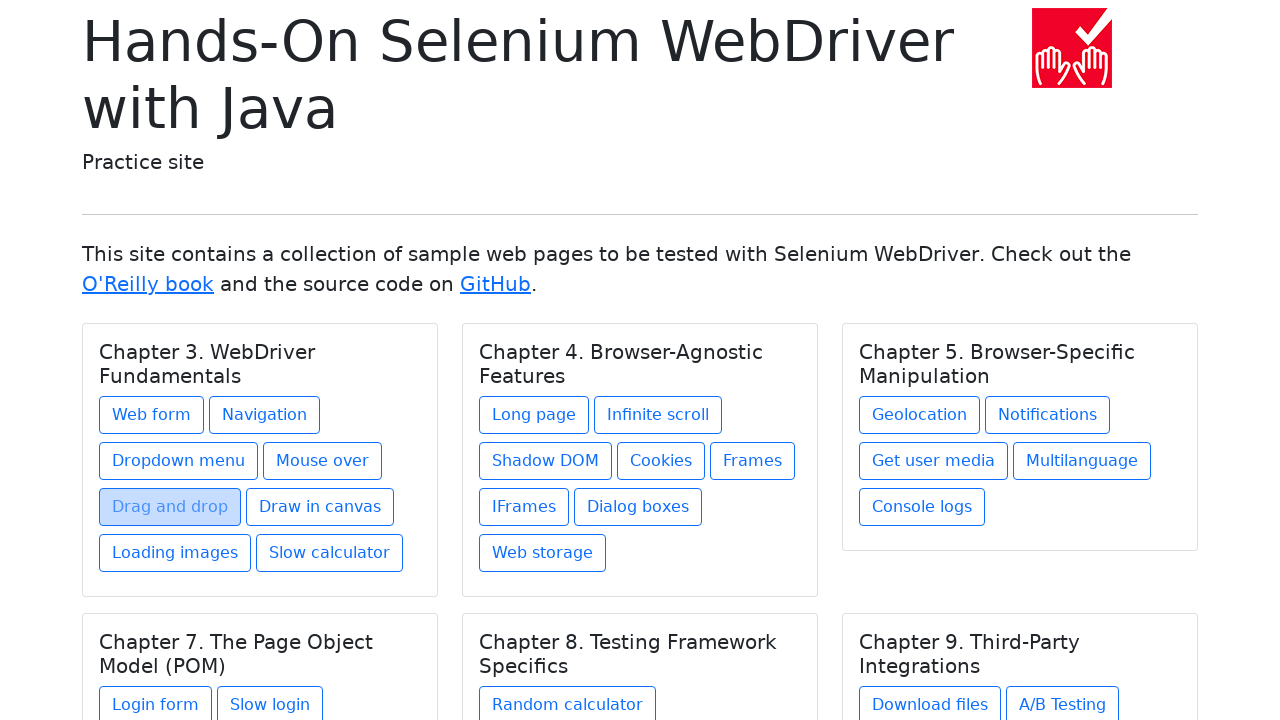

Clicked link: Draw in canvas at (320, 507) on //a[text() = 'Draw in canvas']
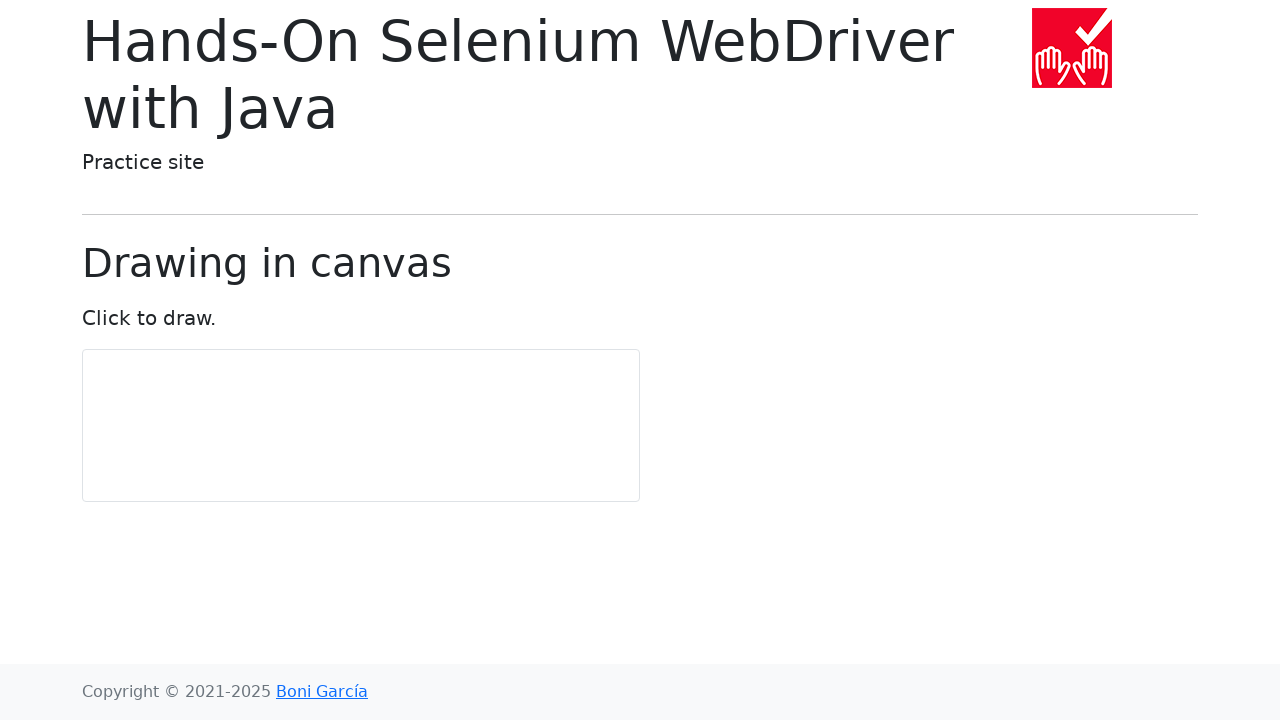

Verified URL matches expected: https://bonigarcia.dev/selenium-webdriver-java/draw-in-canvas.html
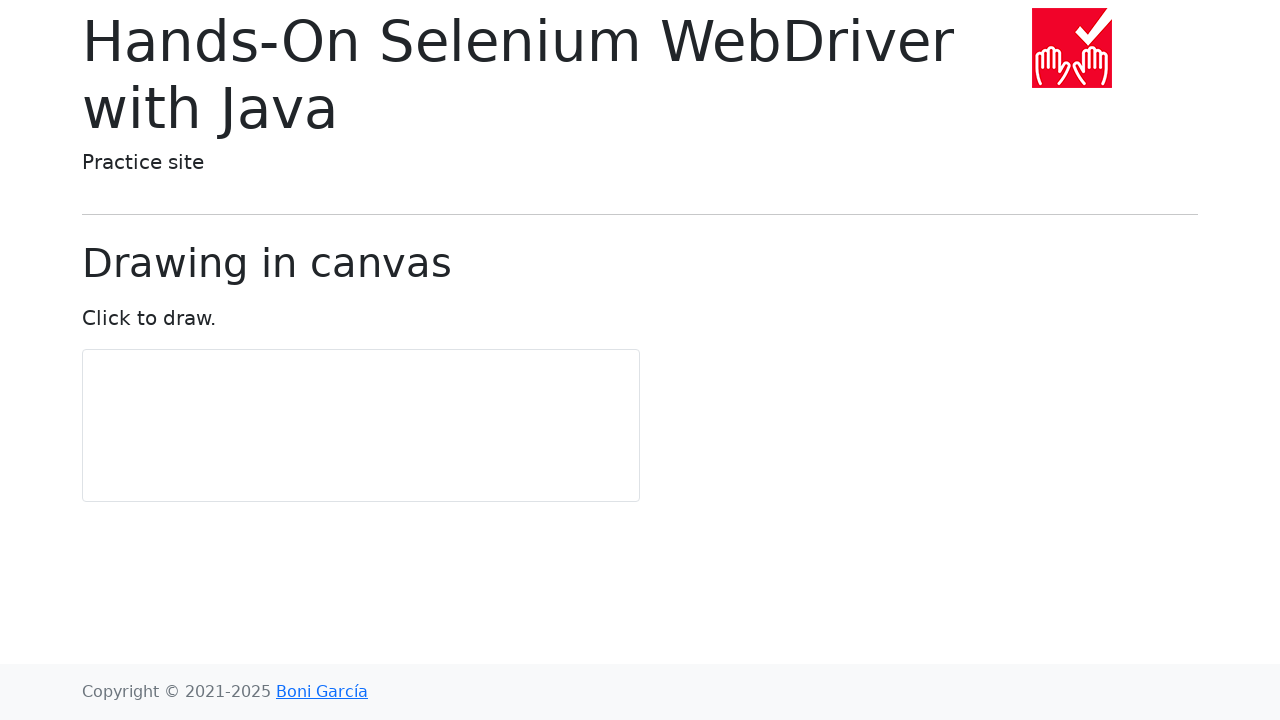

Verified page header matches 'Drawing in canvas'
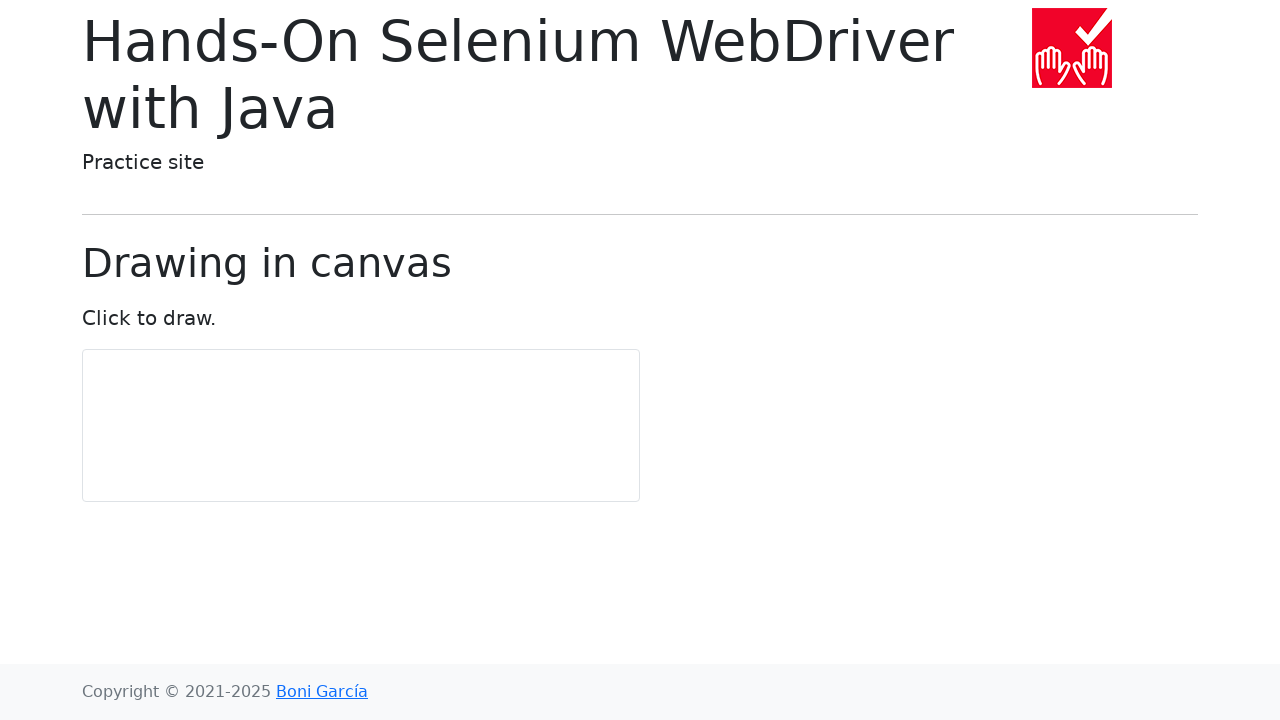

Navigated back from Draw in canvas page
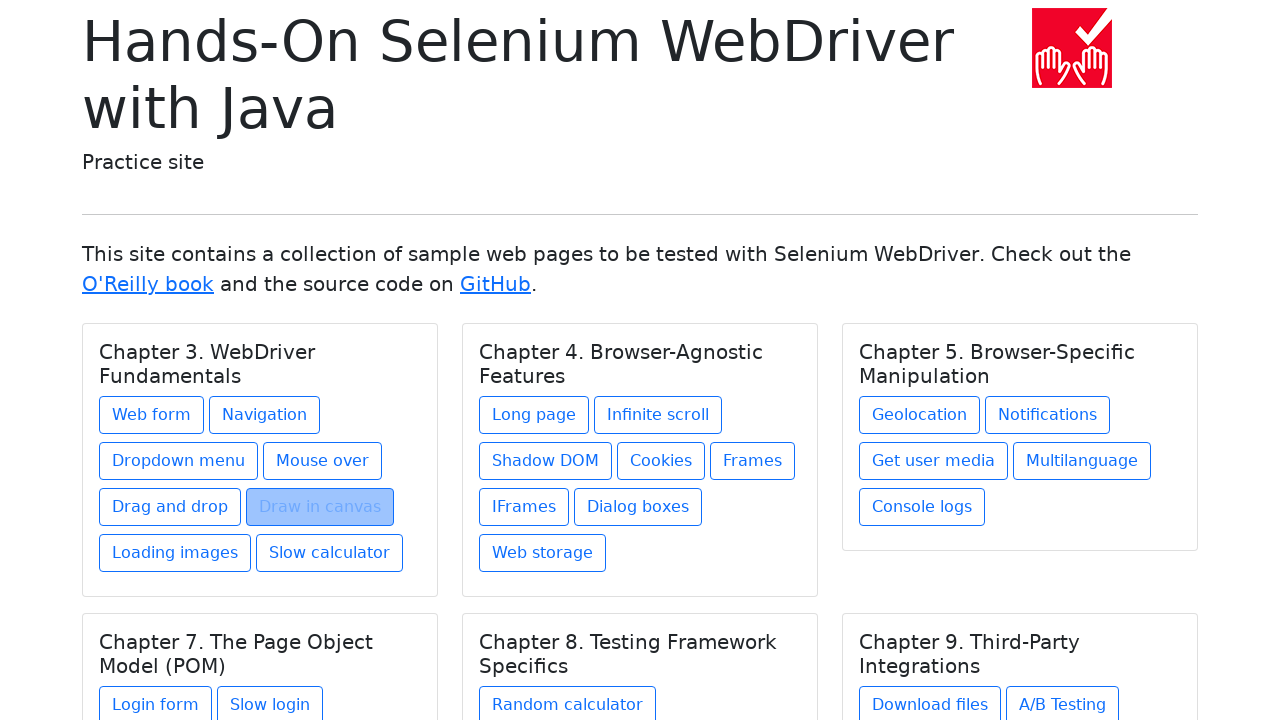

Clicked link: Loading images at (175, 553) on //a[text() = 'Loading images']
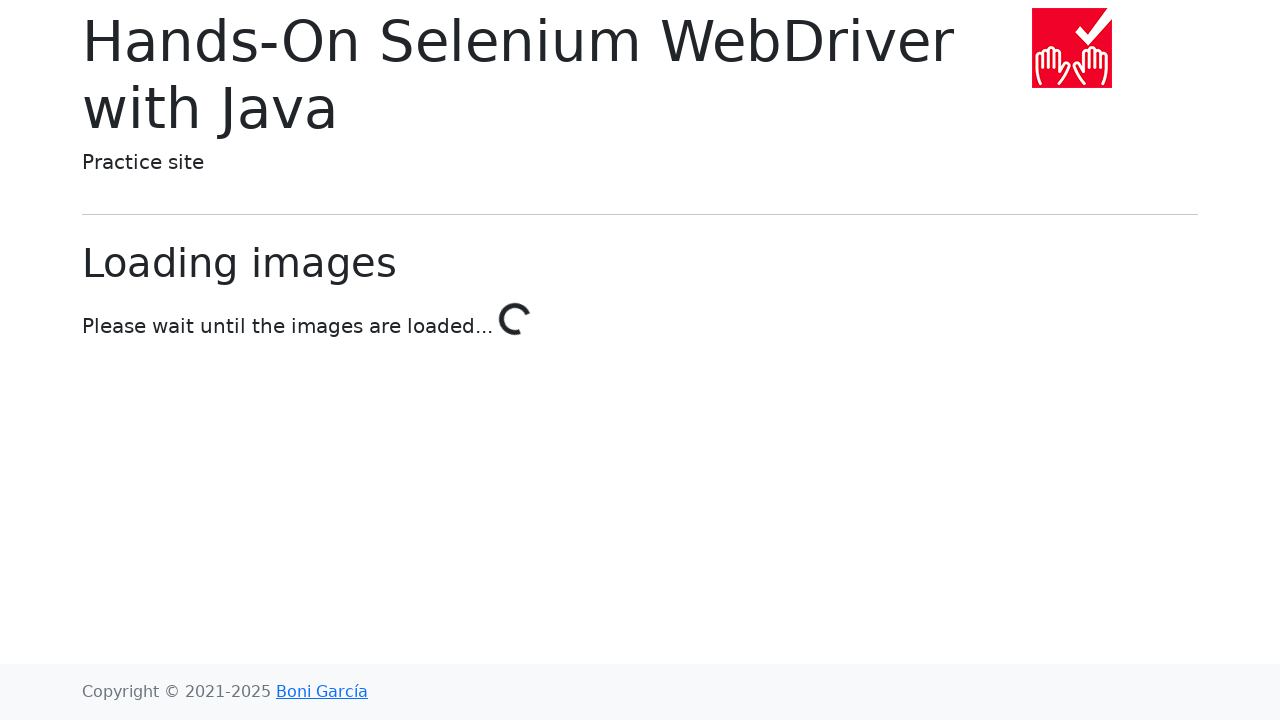

Verified URL matches expected: https://bonigarcia.dev/selenium-webdriver-java/loading-images.html
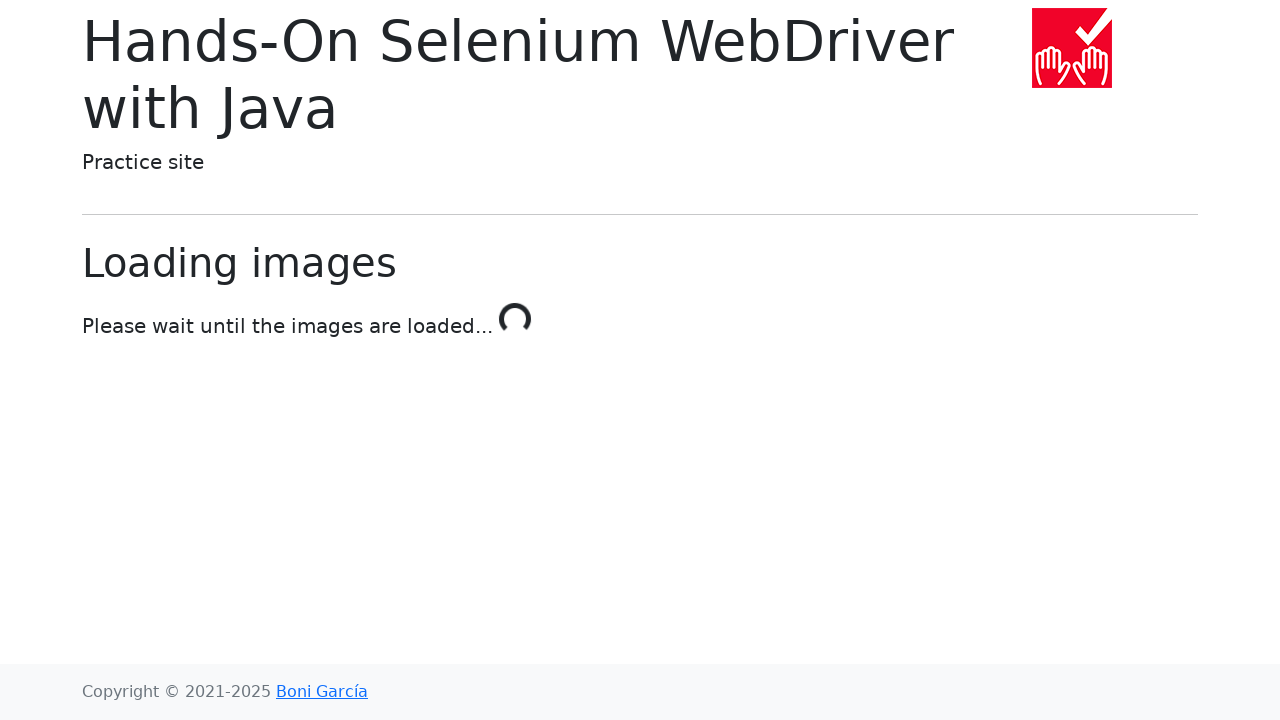

Verified page header matches 'Loading images'
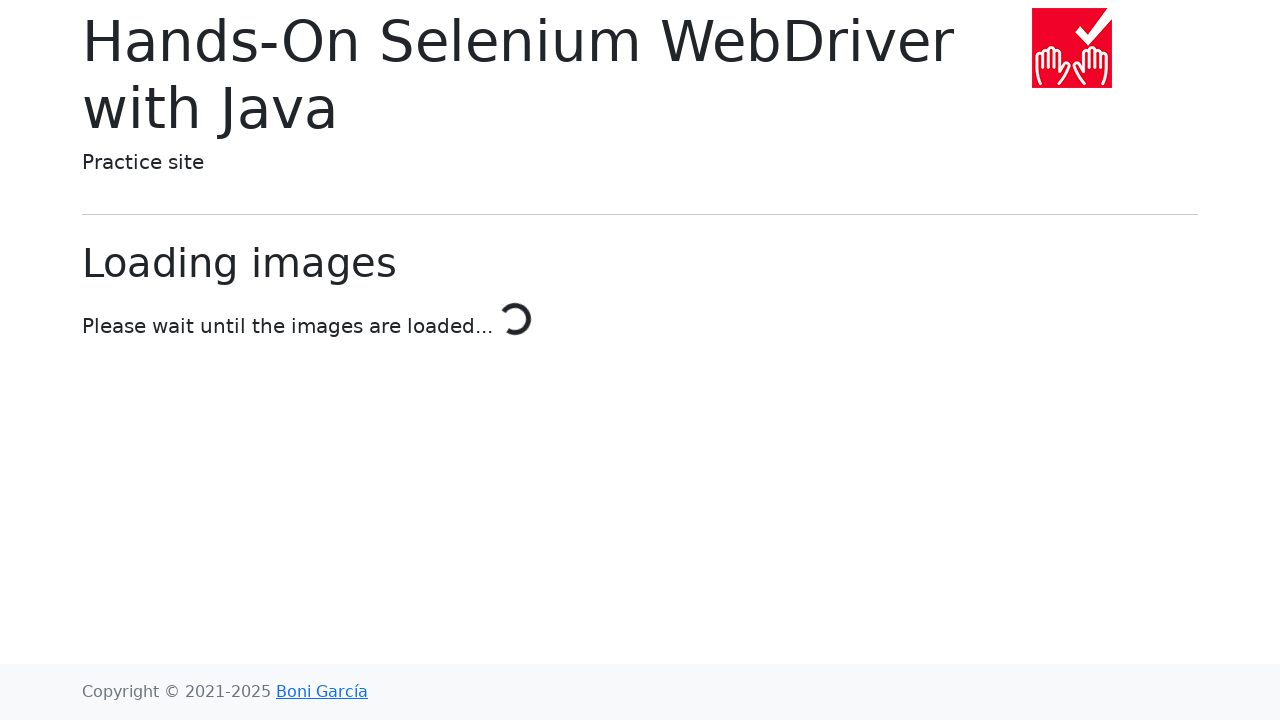

Navigated back from Loading images page
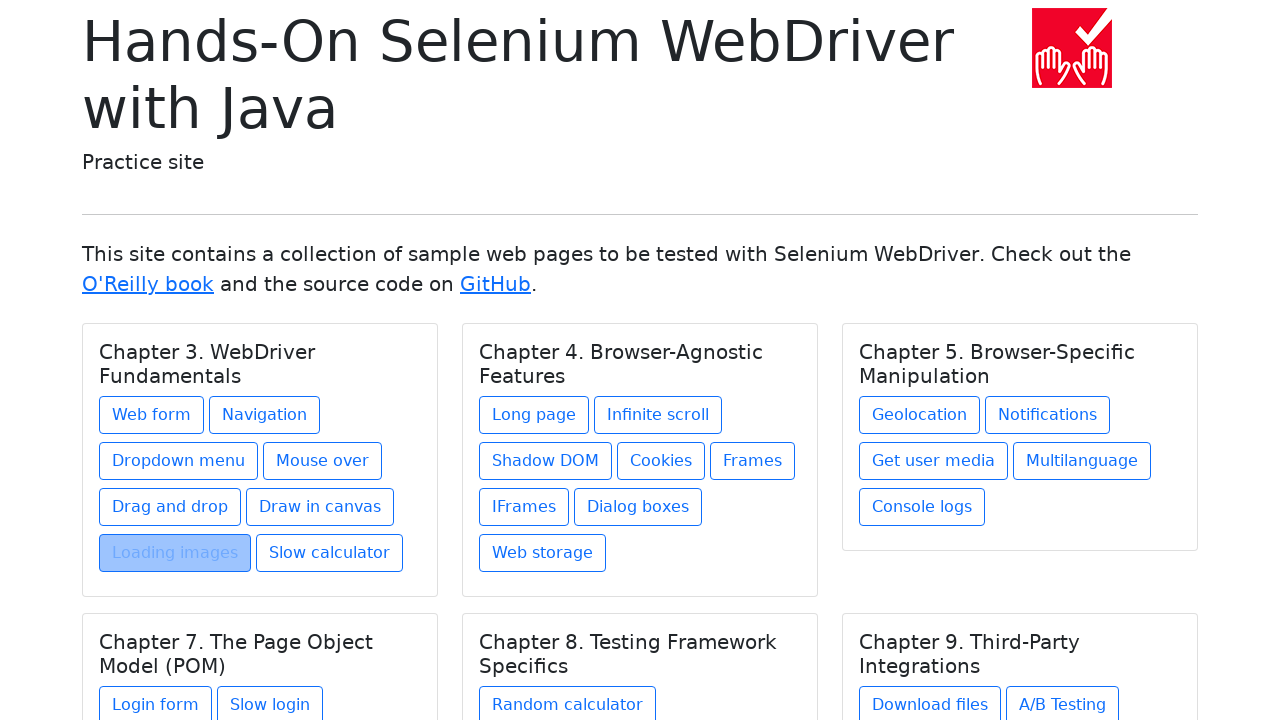

Clicked link: Slow calculator at (330, 553) on //a[text() = 'Slow calculator']
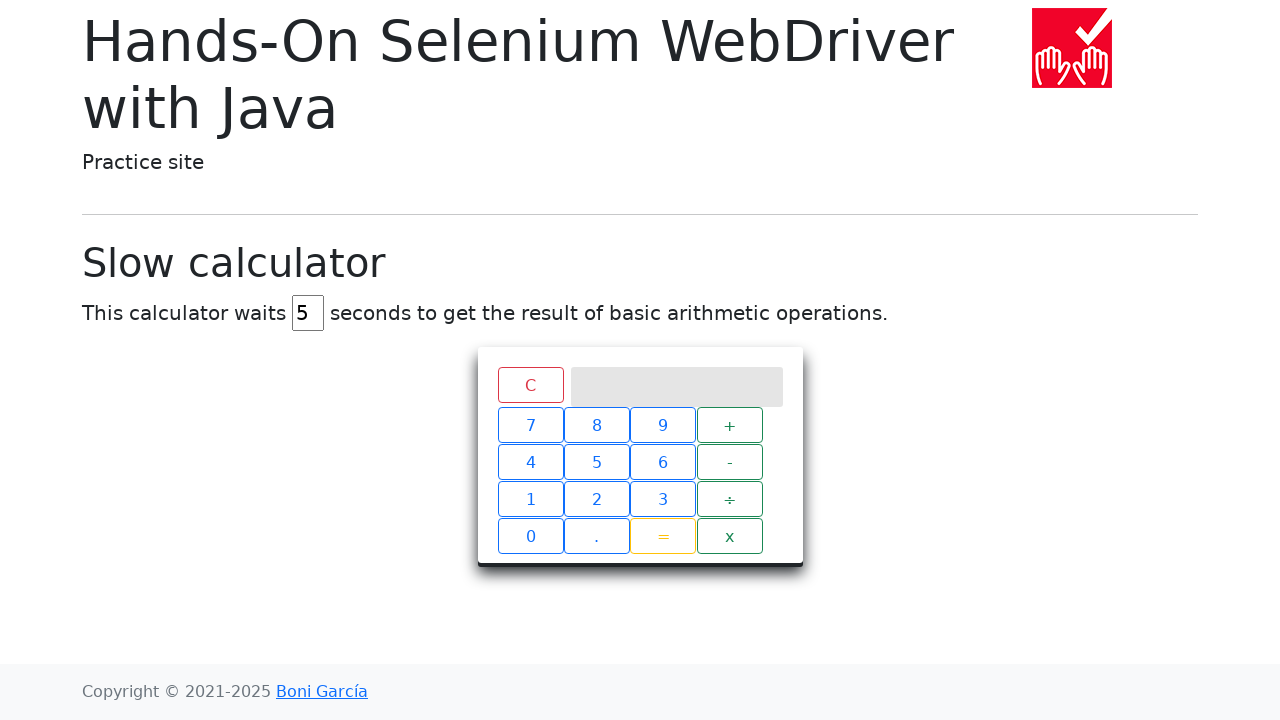

Verified URL matches expected: https://bonigarcia.dev/selenium-webdriver-java/slow-calculator.html
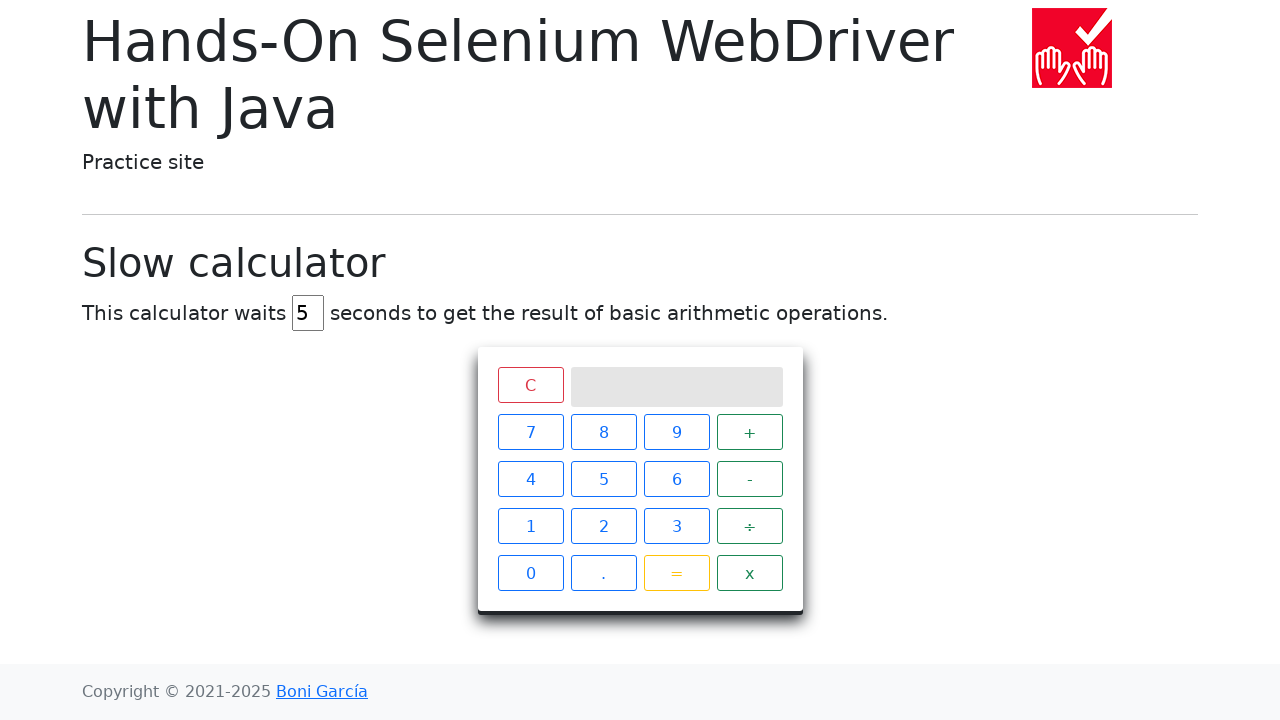

Verified page header matches 'Slow calculator'
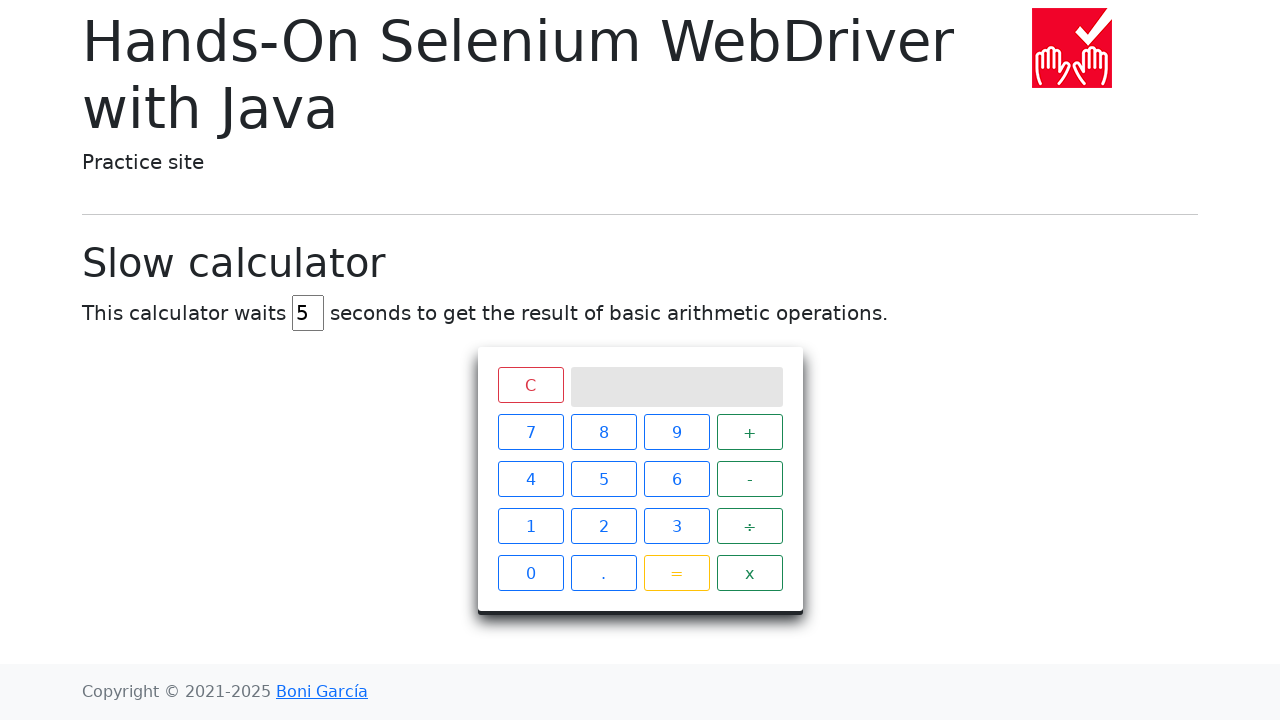

Navigated back from Slow calculator page
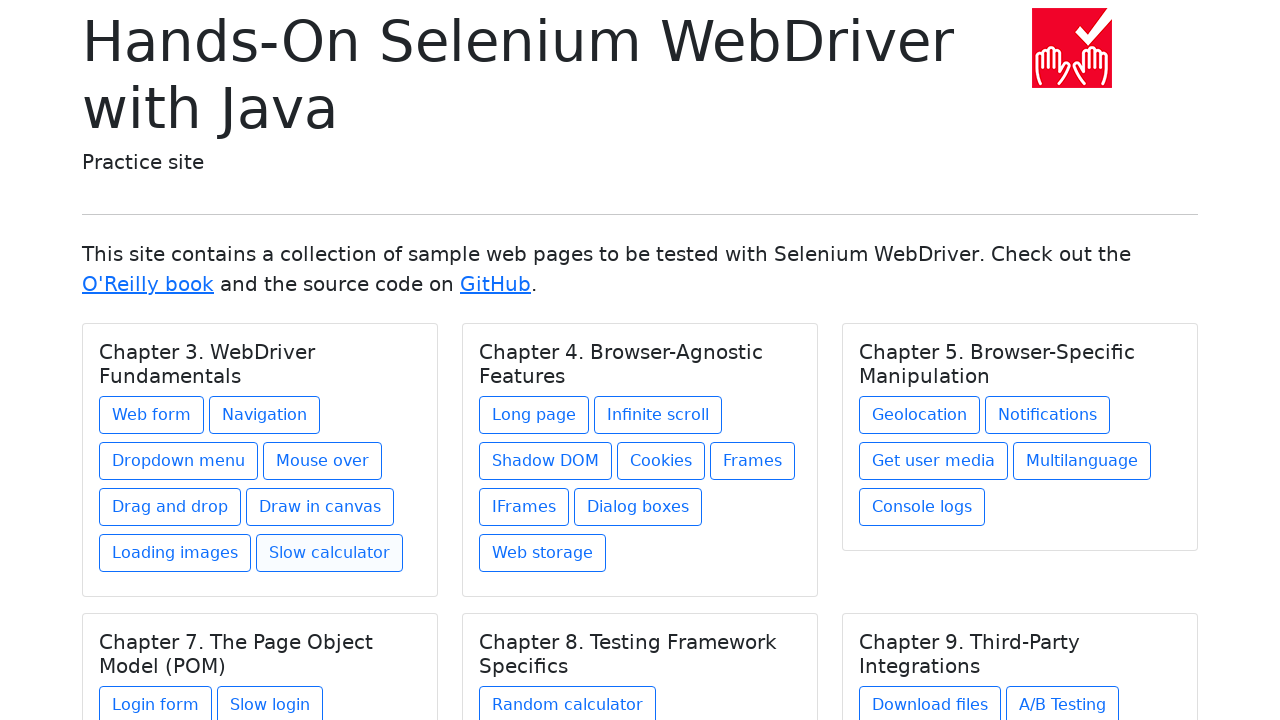

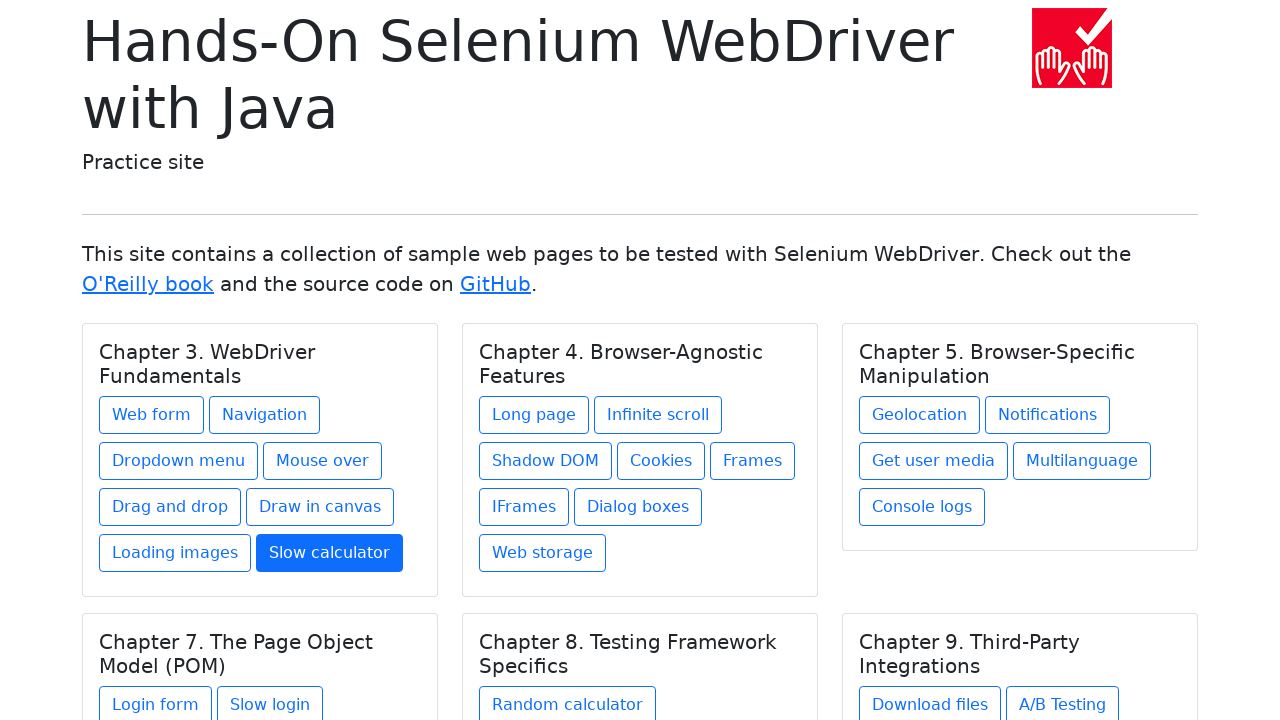